Searches for a product, adds it to cart, then views the cart and verifies the product is listed

Starting URL: https://automationexercise.com/products

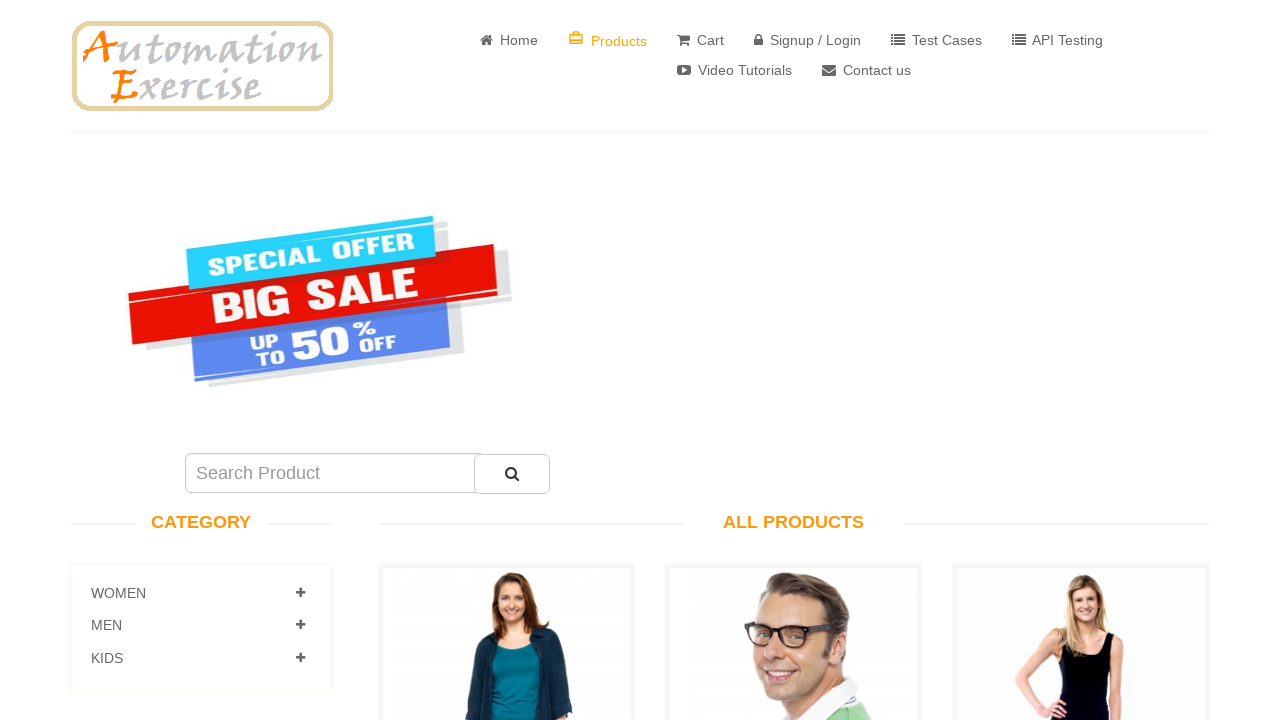

Filled search field with 'Pure Cotton V-Neck T-Shirt' on #search_product
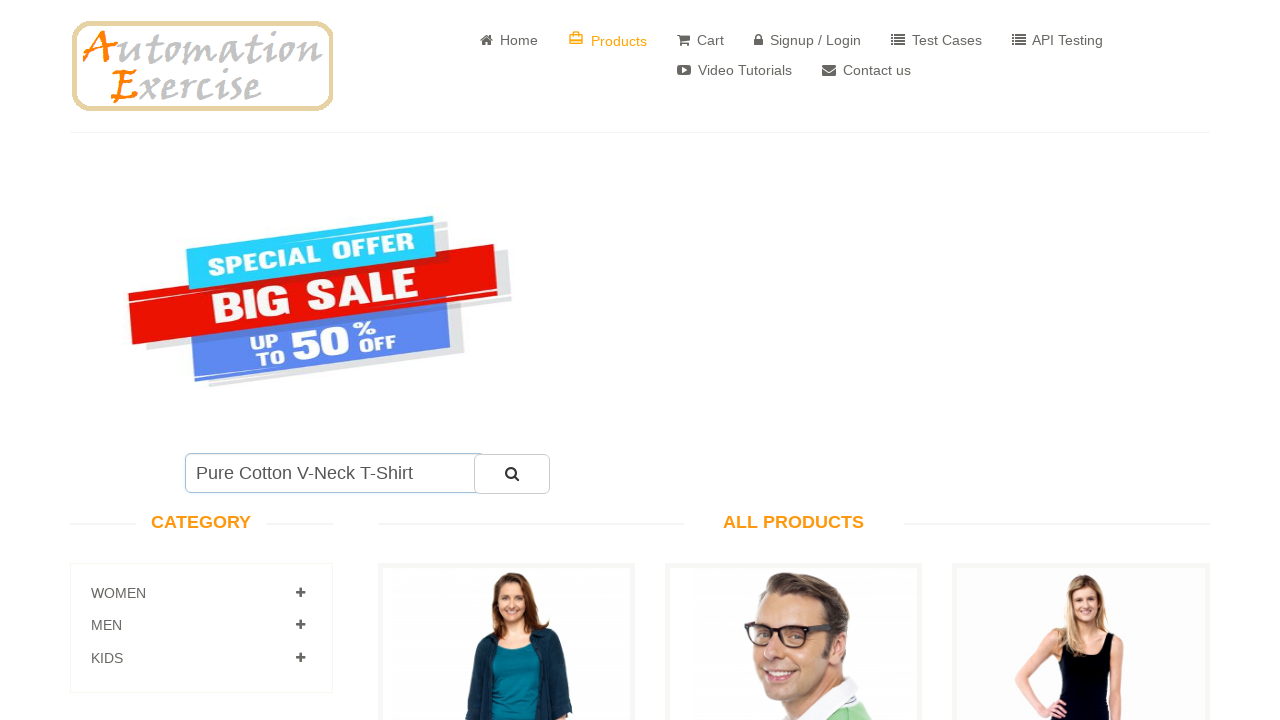

Clicked search submit button at (512, 474) on #submit_search
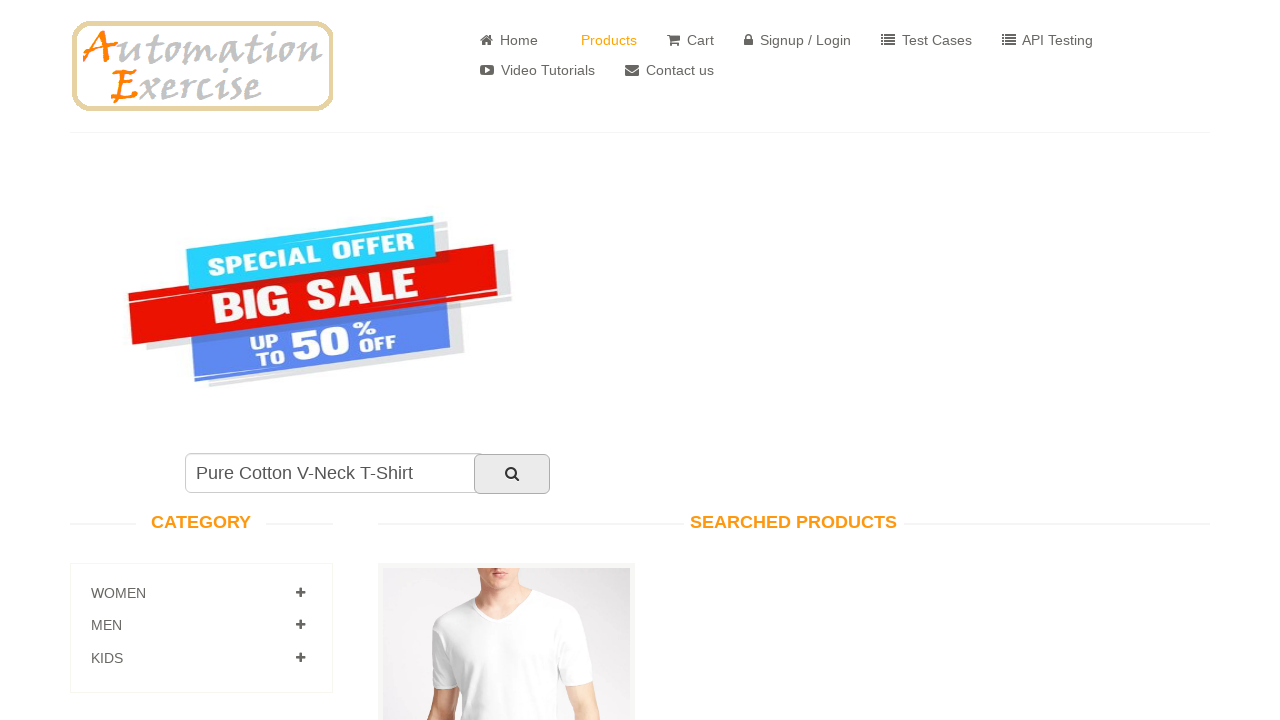

Product search results loaded and product found
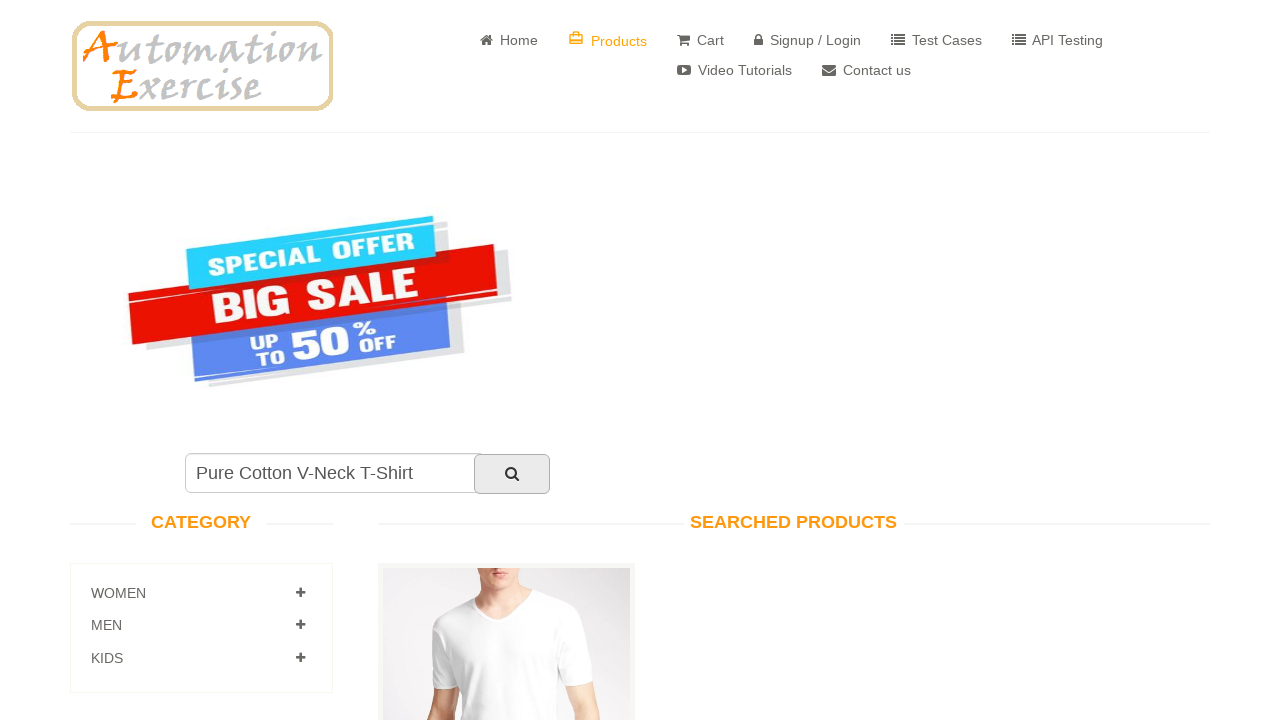

Located add to cart button
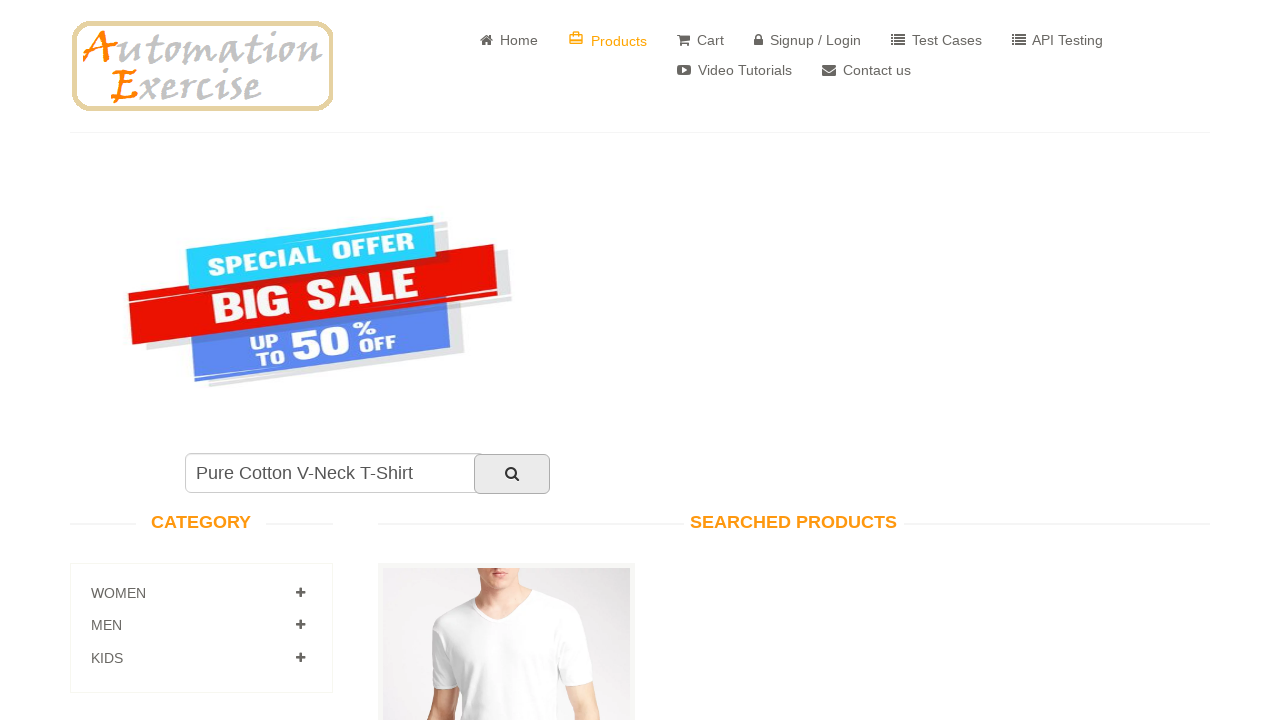

Clicked add to cart button
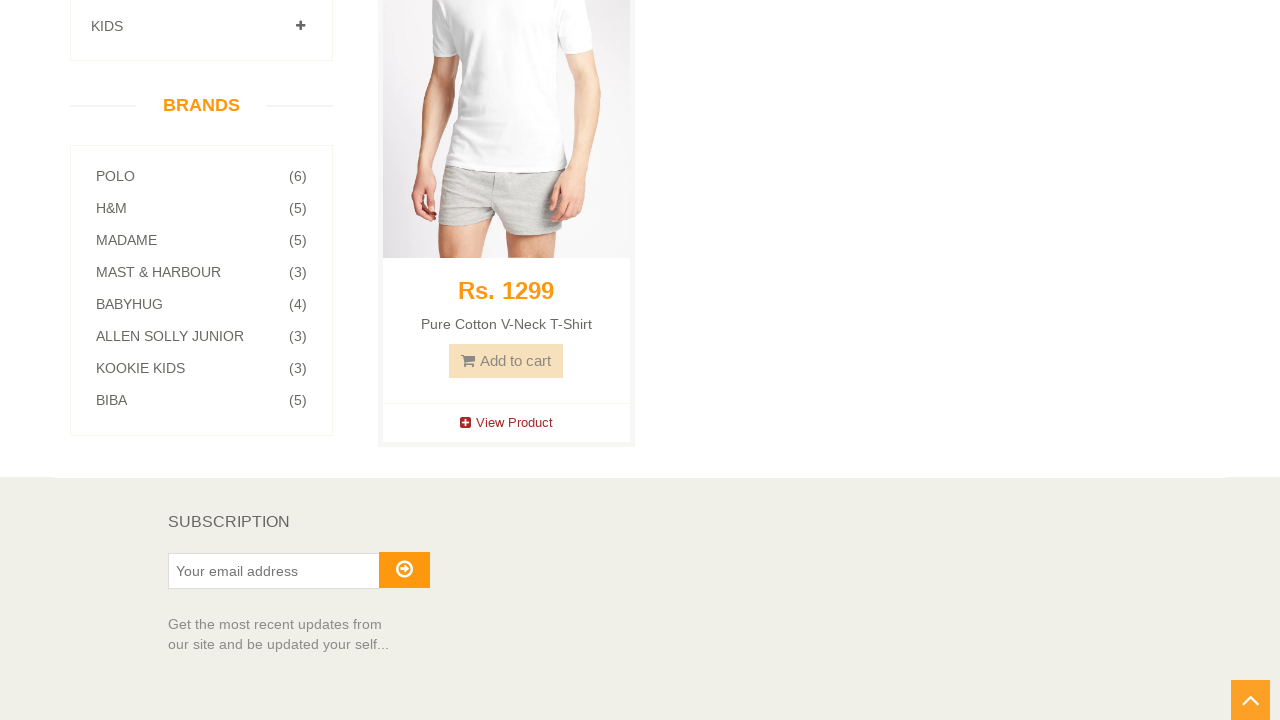

Add to cart modal appeared
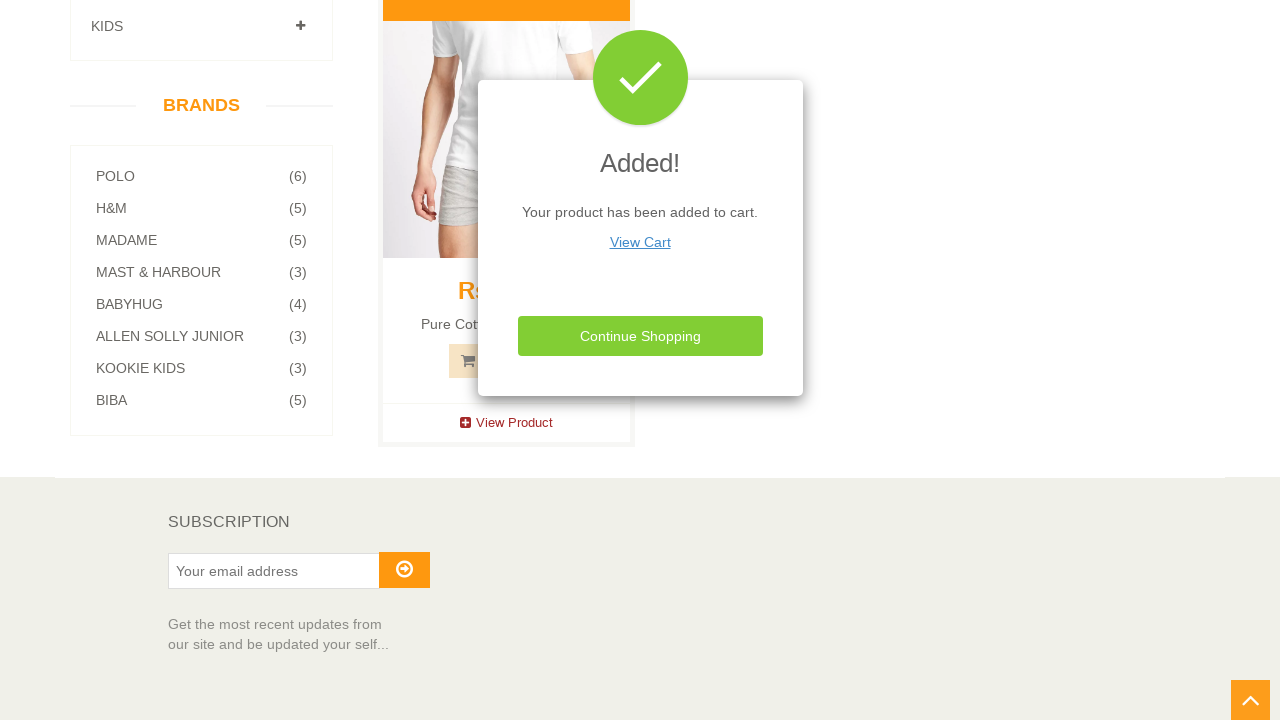

Clicked View Cart button in modal at (640, 242) on xpath=//u[normalize-space()='View Cart']
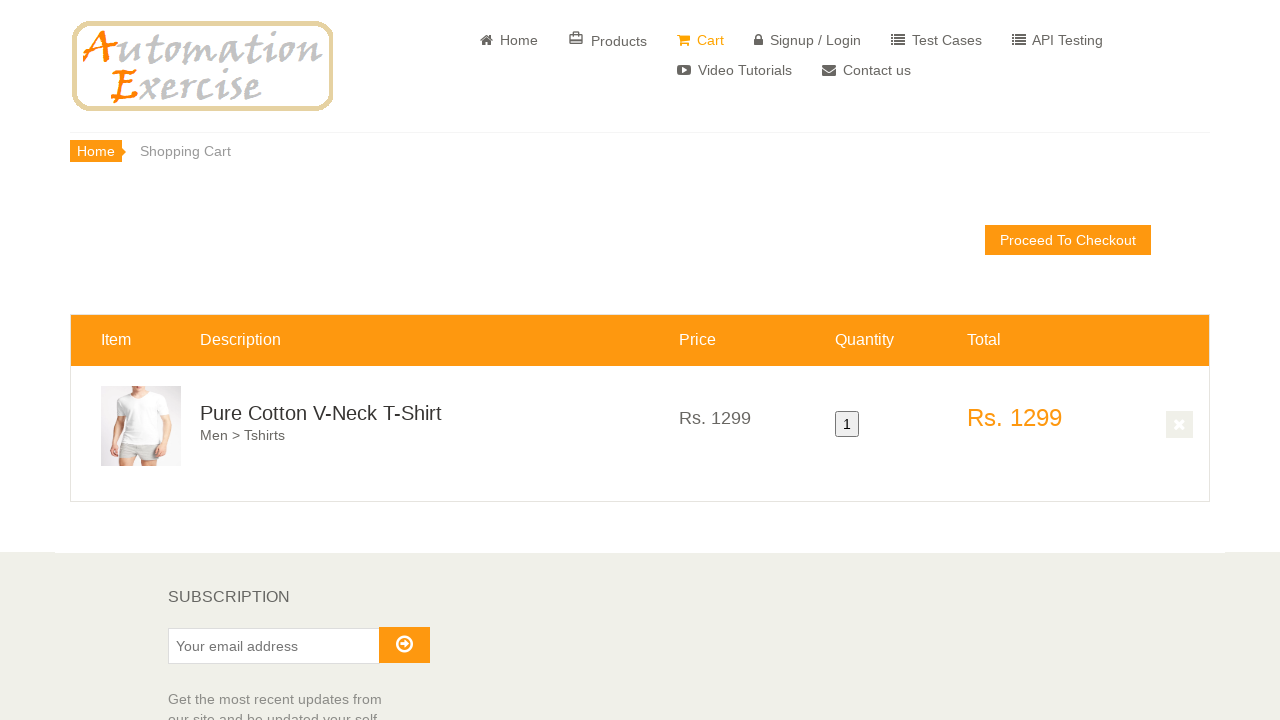

Cart page loaded successfully
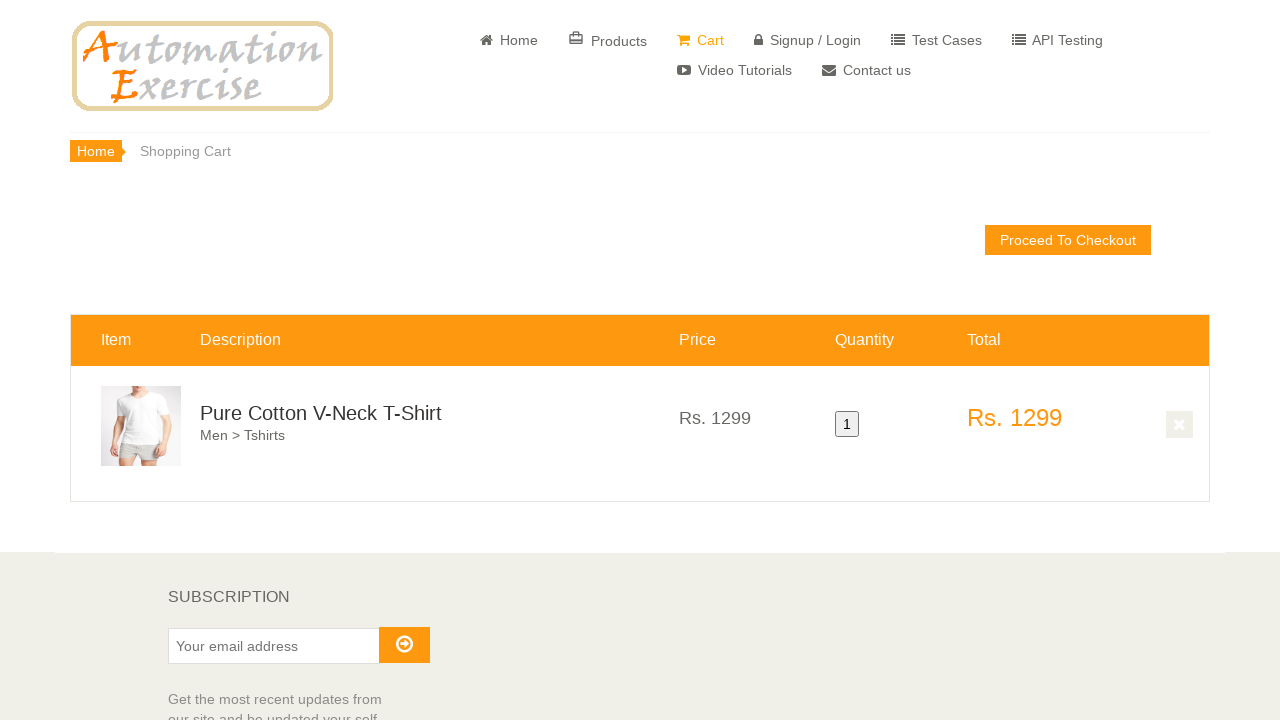

Located product link in cart
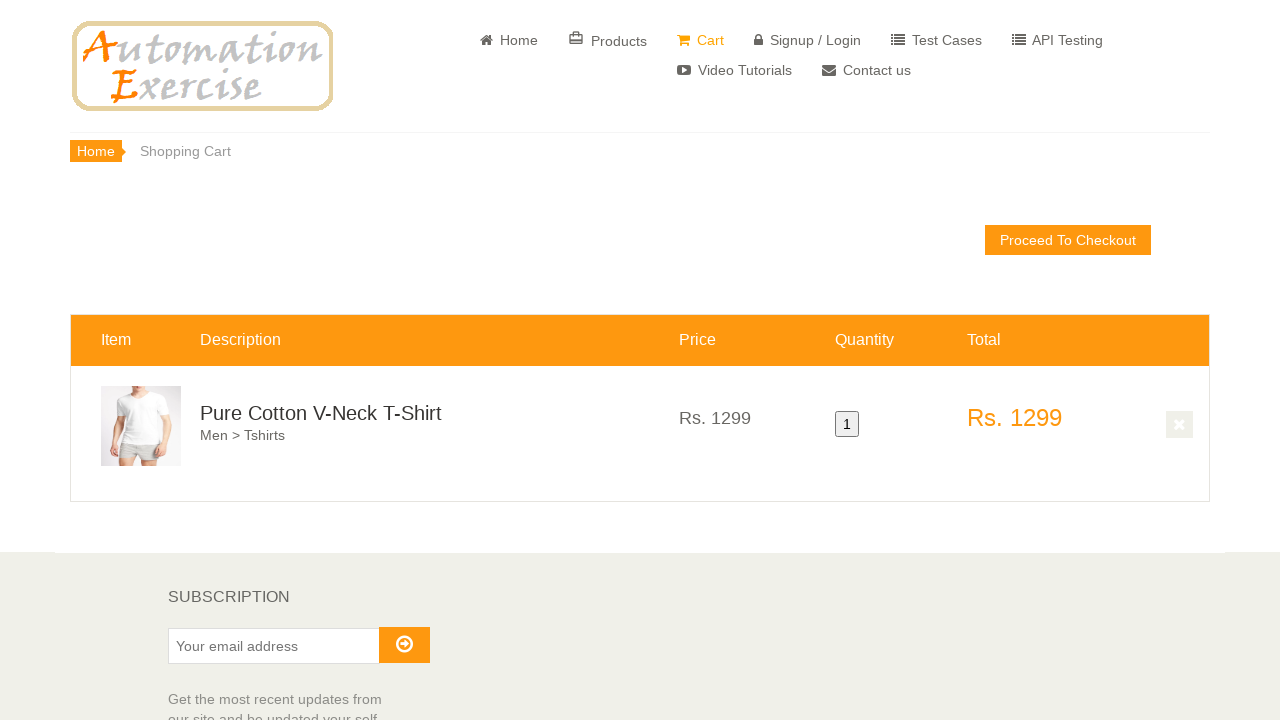

Verified product 'Pure Cotton V-Neck T-Shirt' is listed in cart
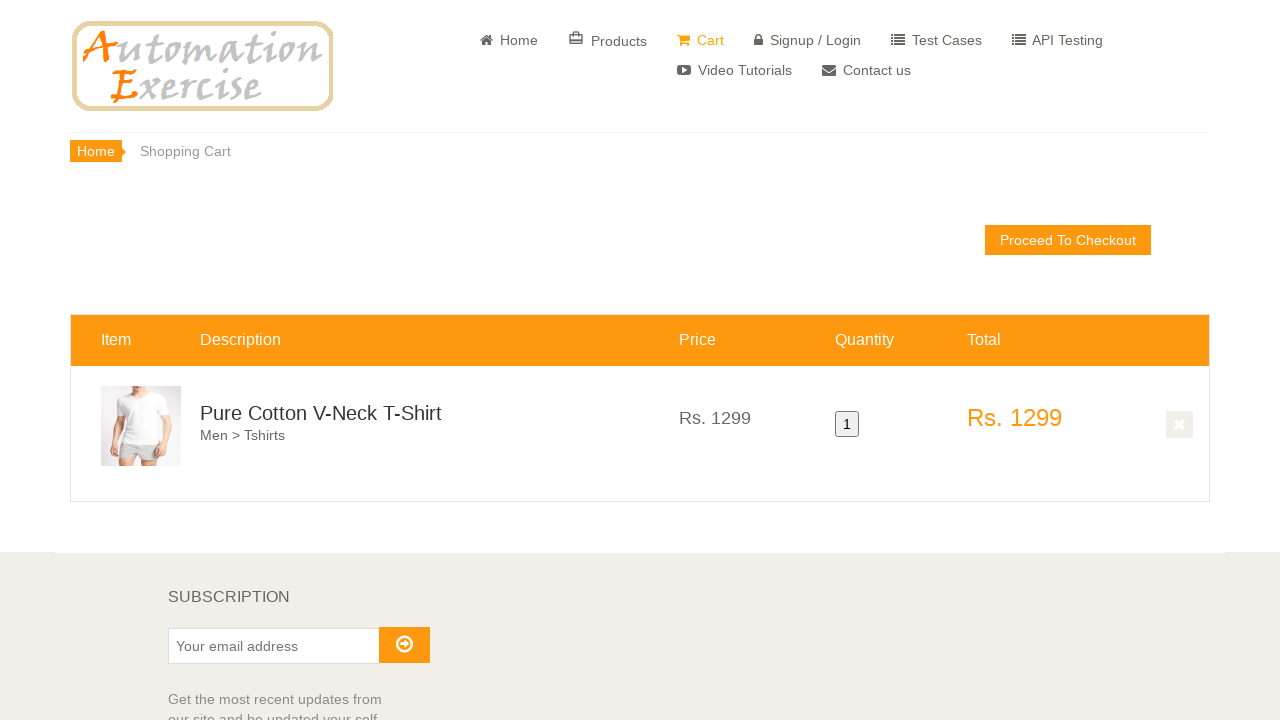

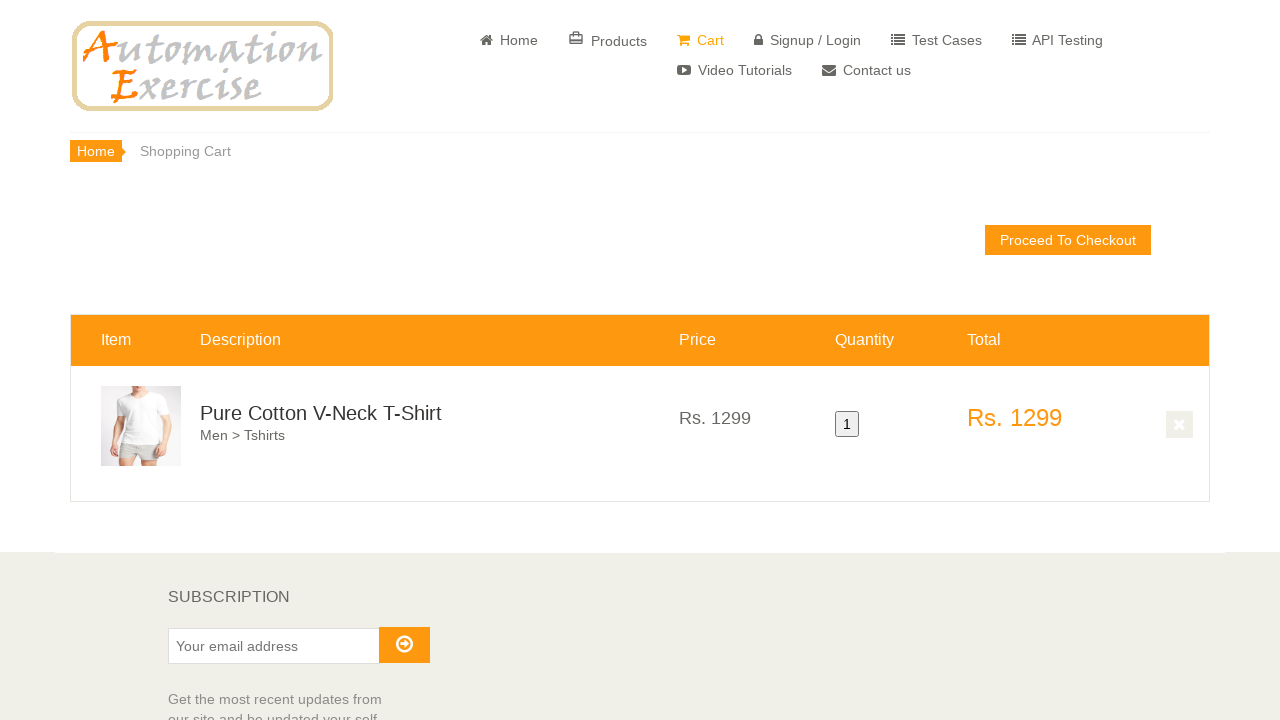